Tests search functionality by typing a name into the search field

Starting URL: http://zero.webappsecurity.com/index.html

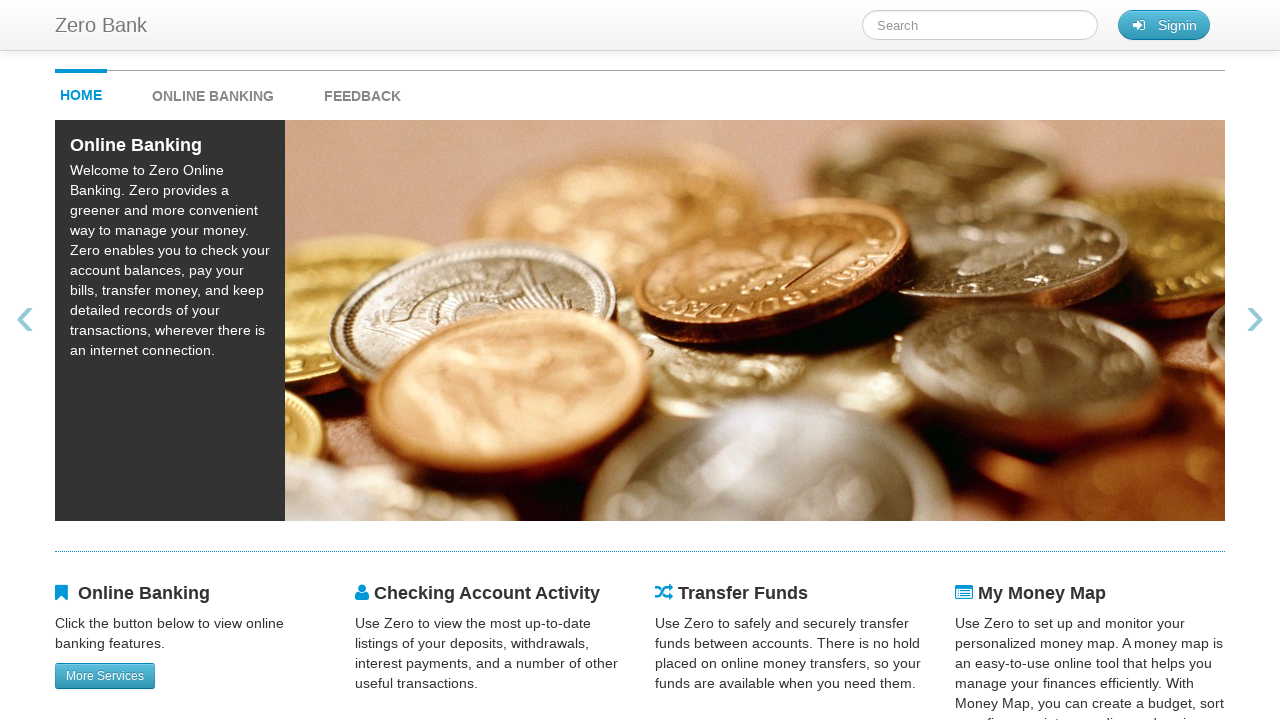

Typed 'Alice' into the search field on #searchTerm
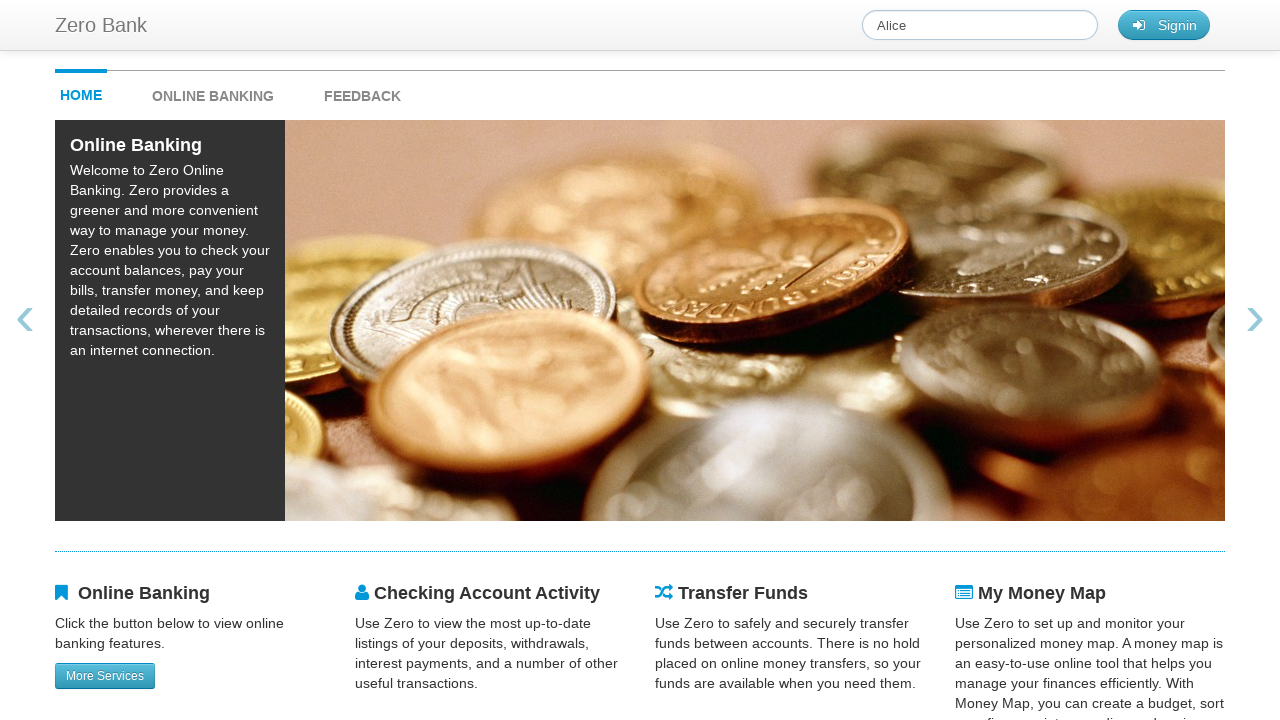

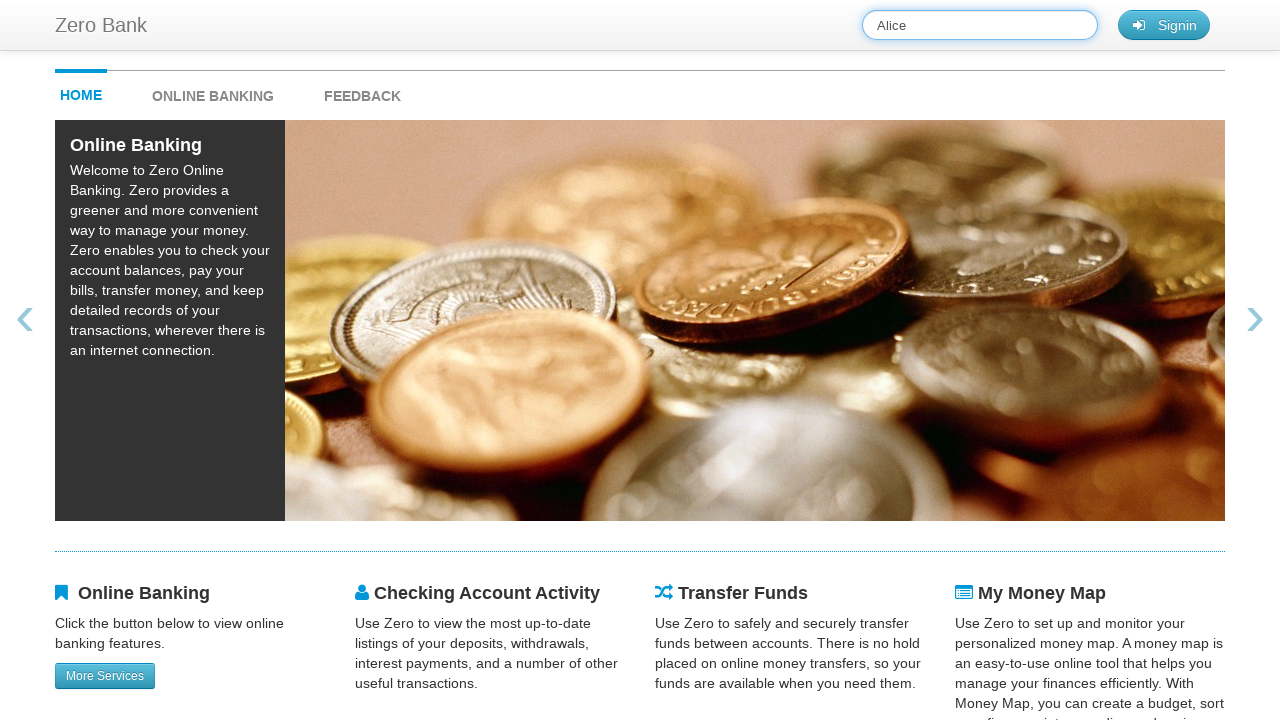